Tests sum calculation by filling two number fields and clicking the result button

Starting URL: http://vanilton.net/calculatorSoapPHP/

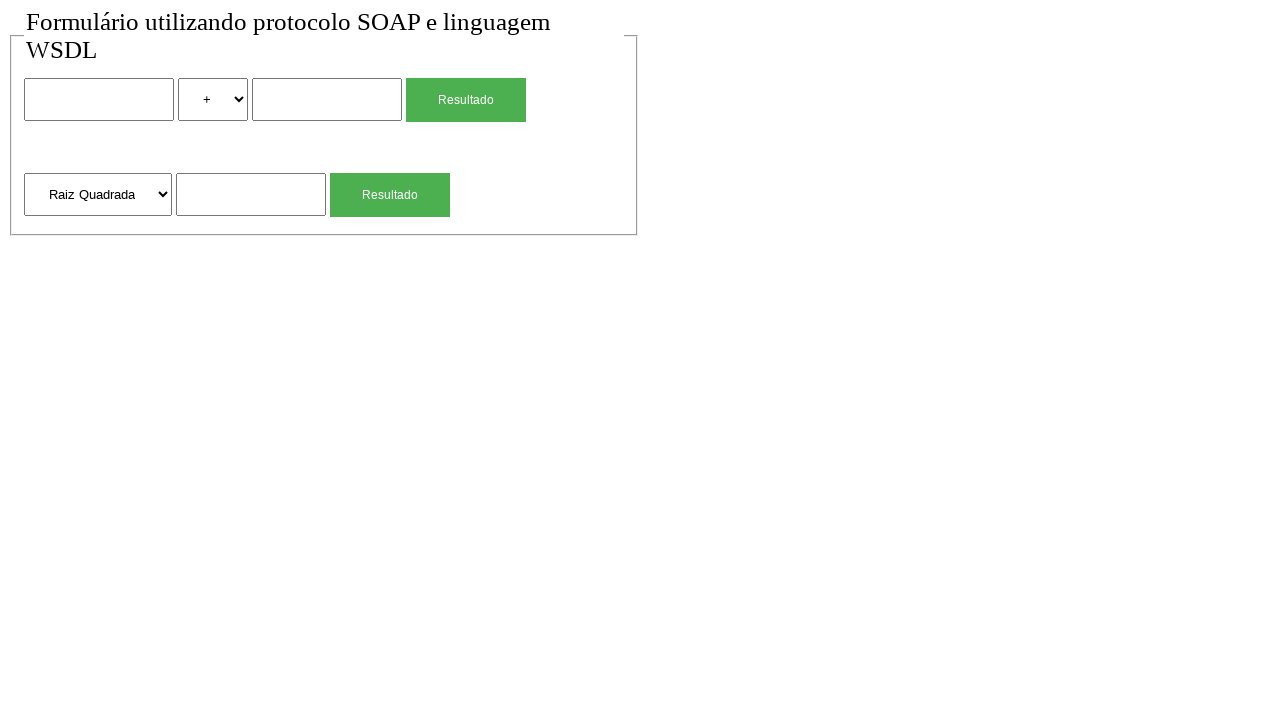

Set default timeout to 5000ms
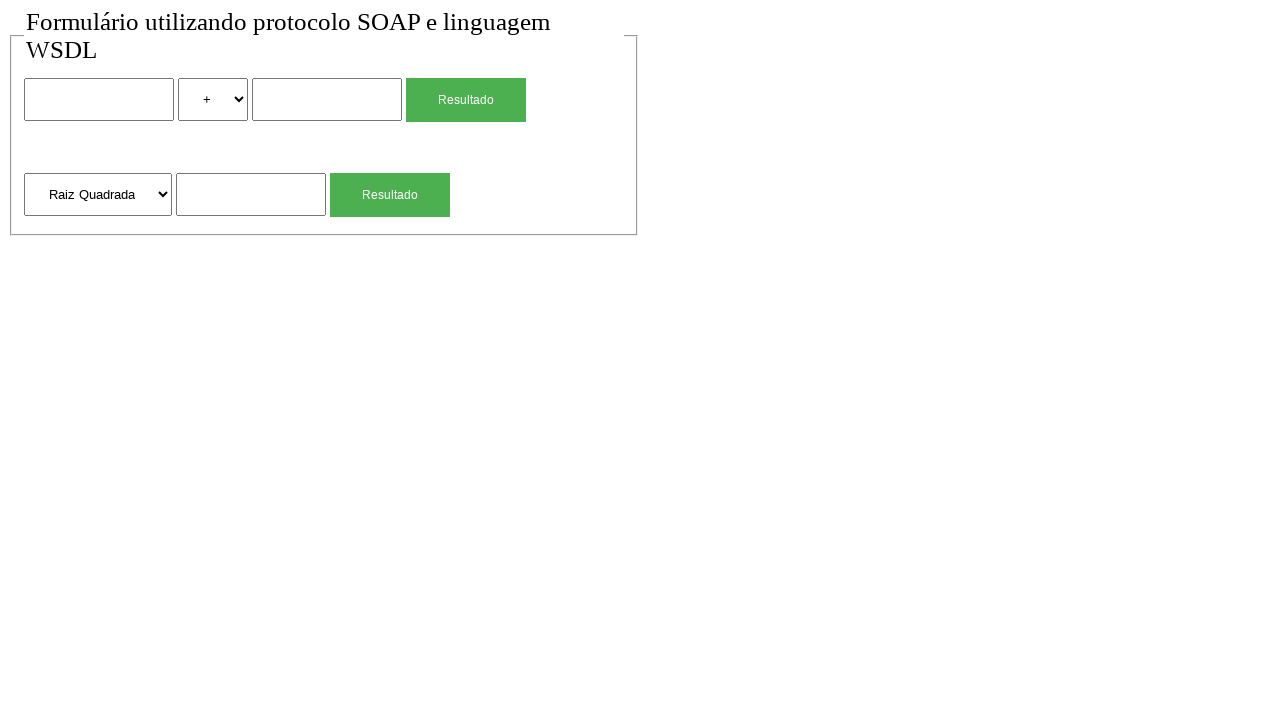

Filled first number field with '300' on input >> nth=0
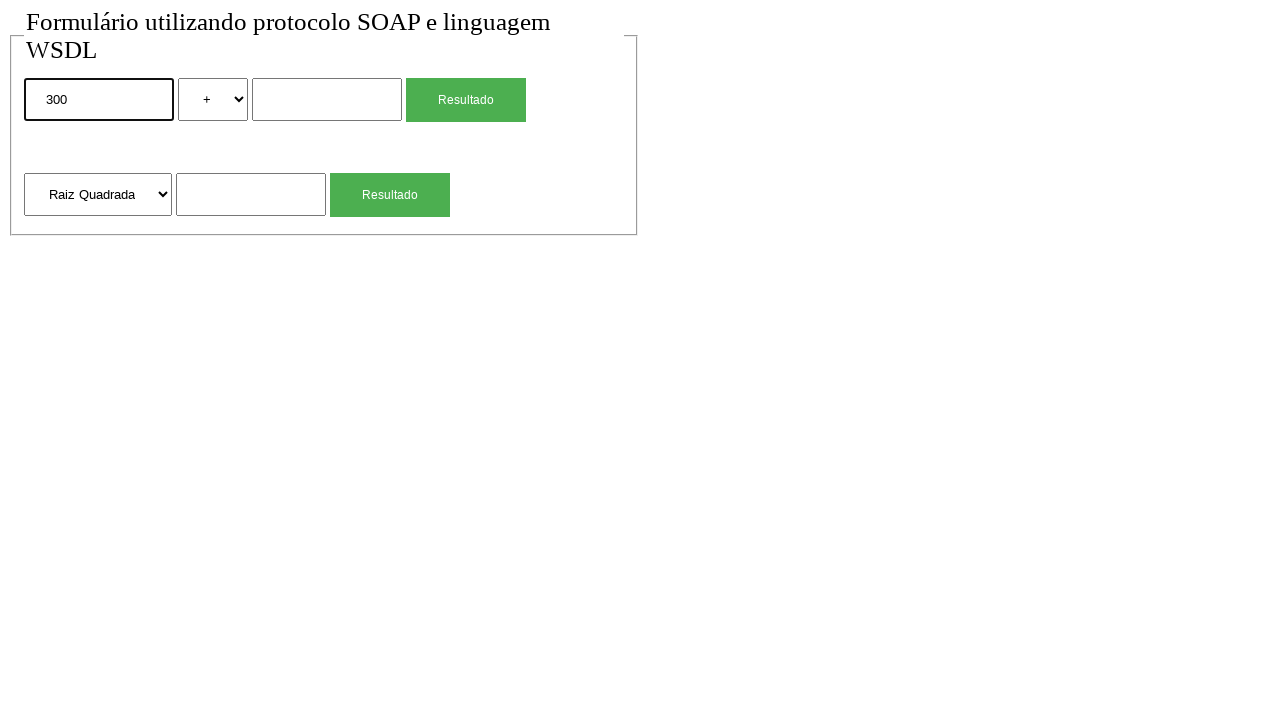

Filled second number field with '100' on input >> nth=1
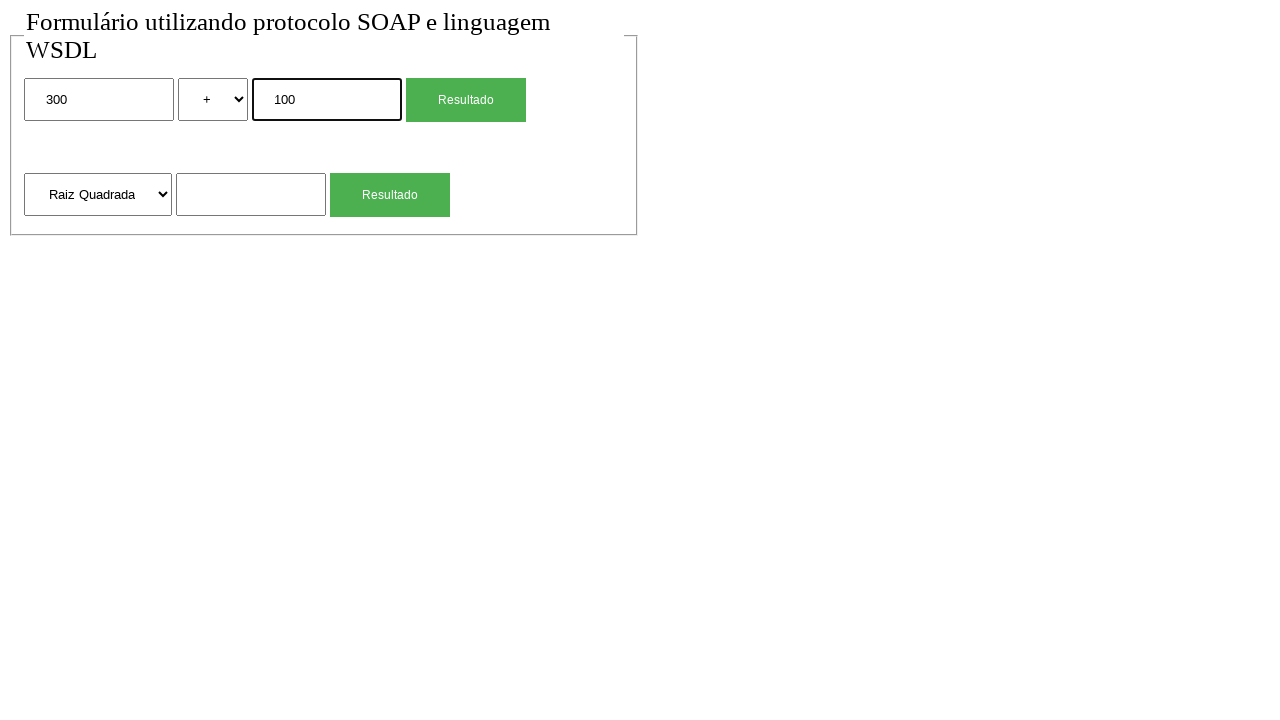

Clicked result button to calculate sum at (466, 100) on input[value='Resultado'] >> nth=0
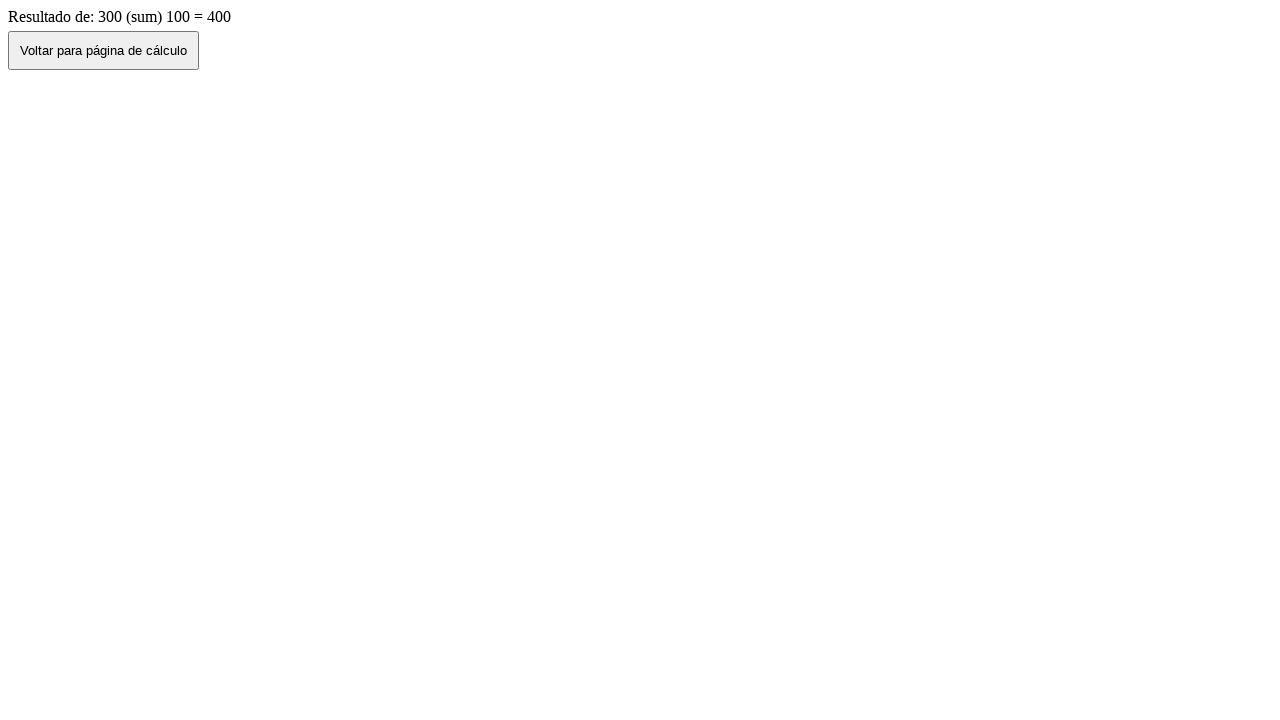

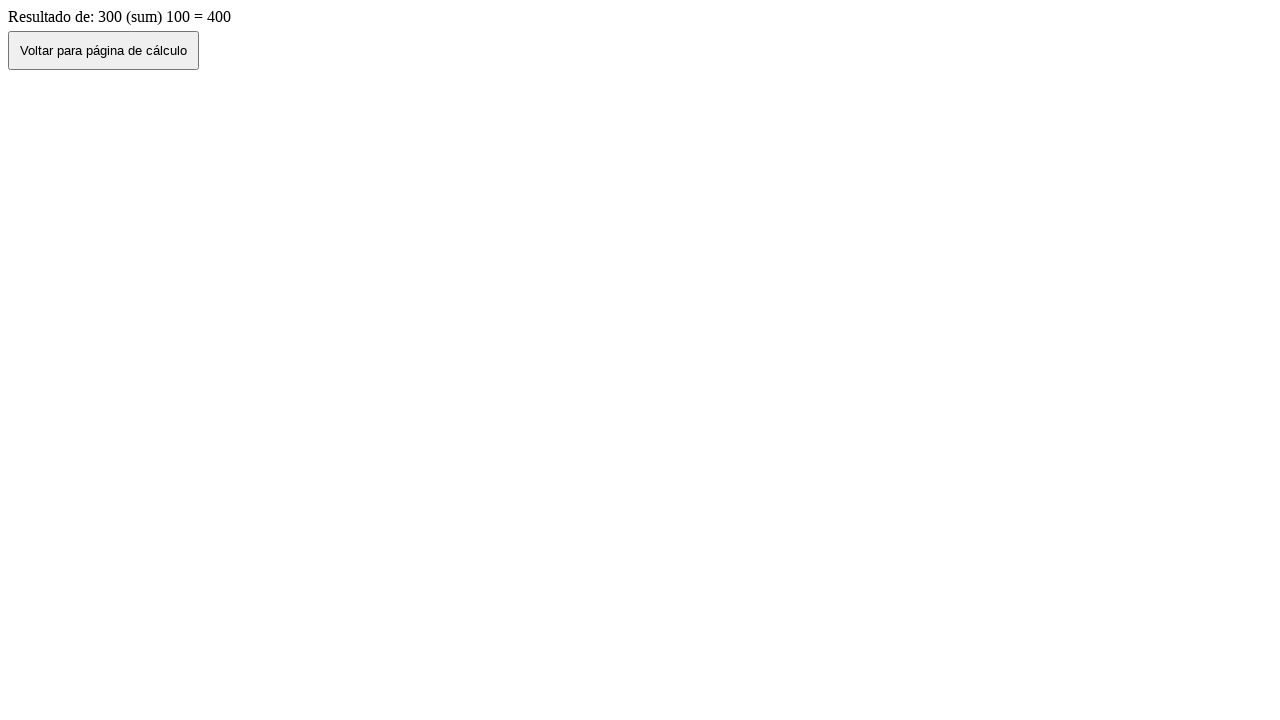